Retrieves and verifies the current page URL

Starting URL: https://squareup.com/signup/us?lang_code=en-us&v=online-store

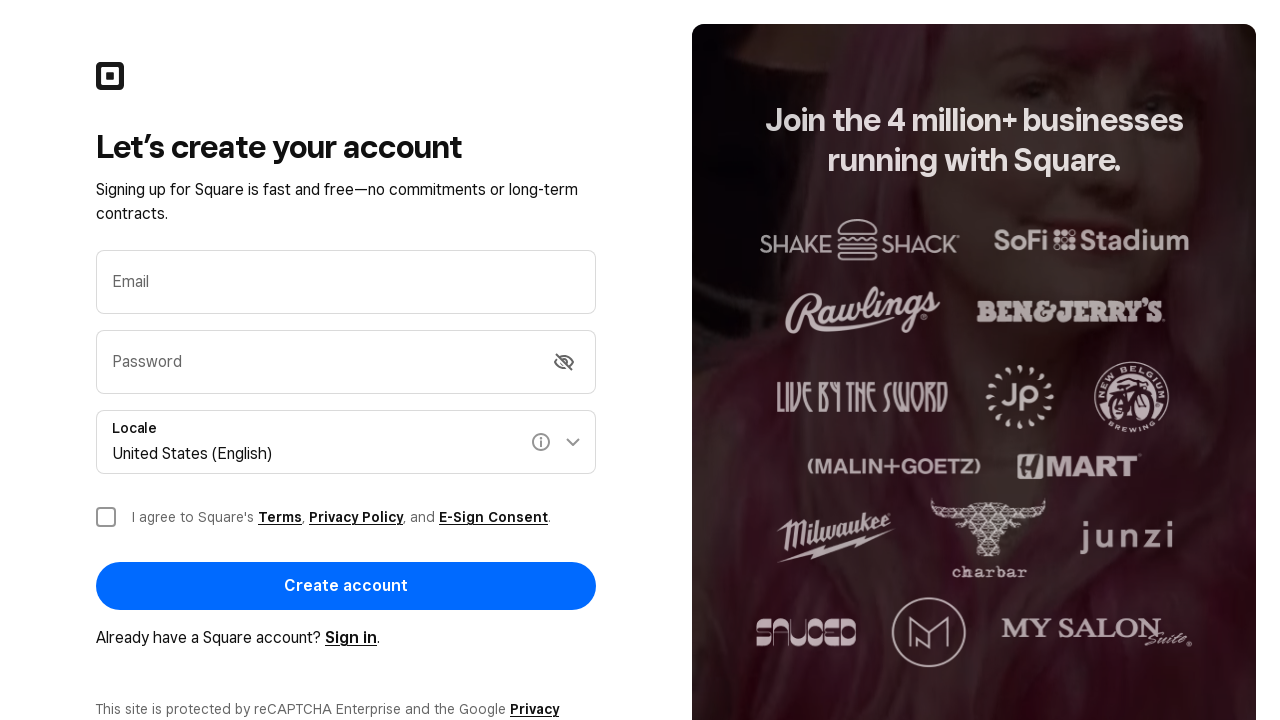

Retrieved current page URL
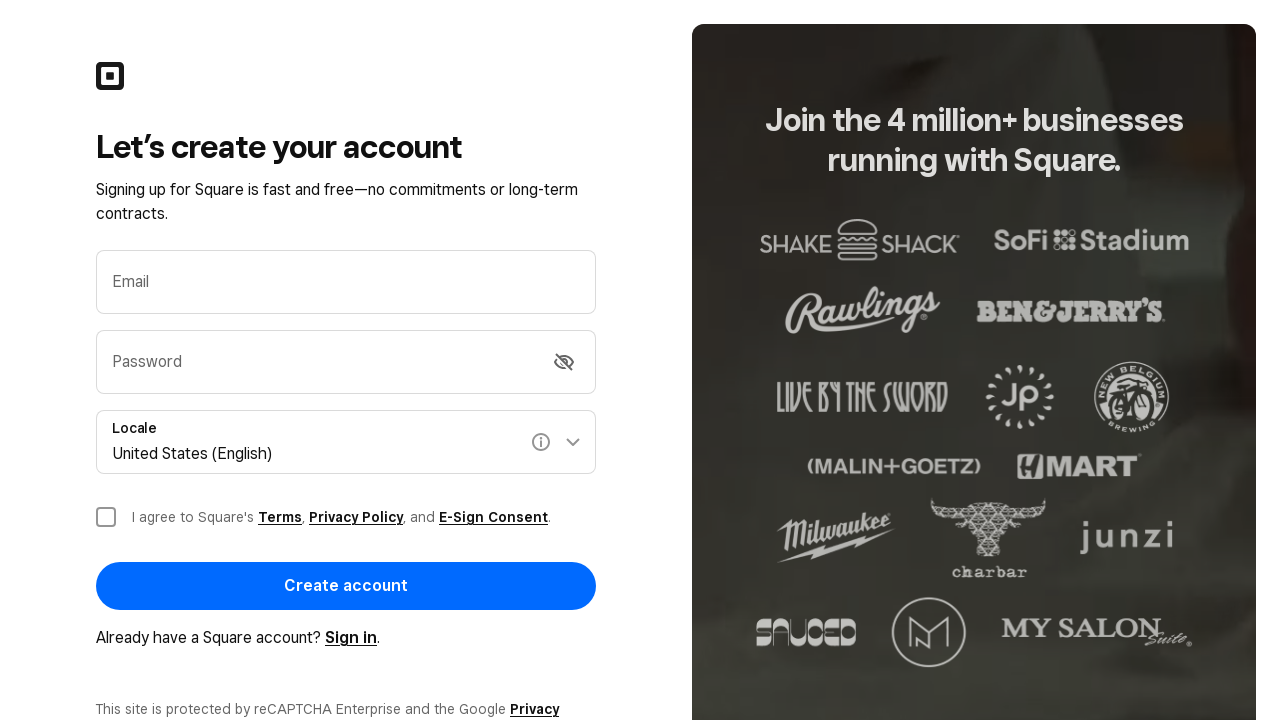

Printed current URL to console
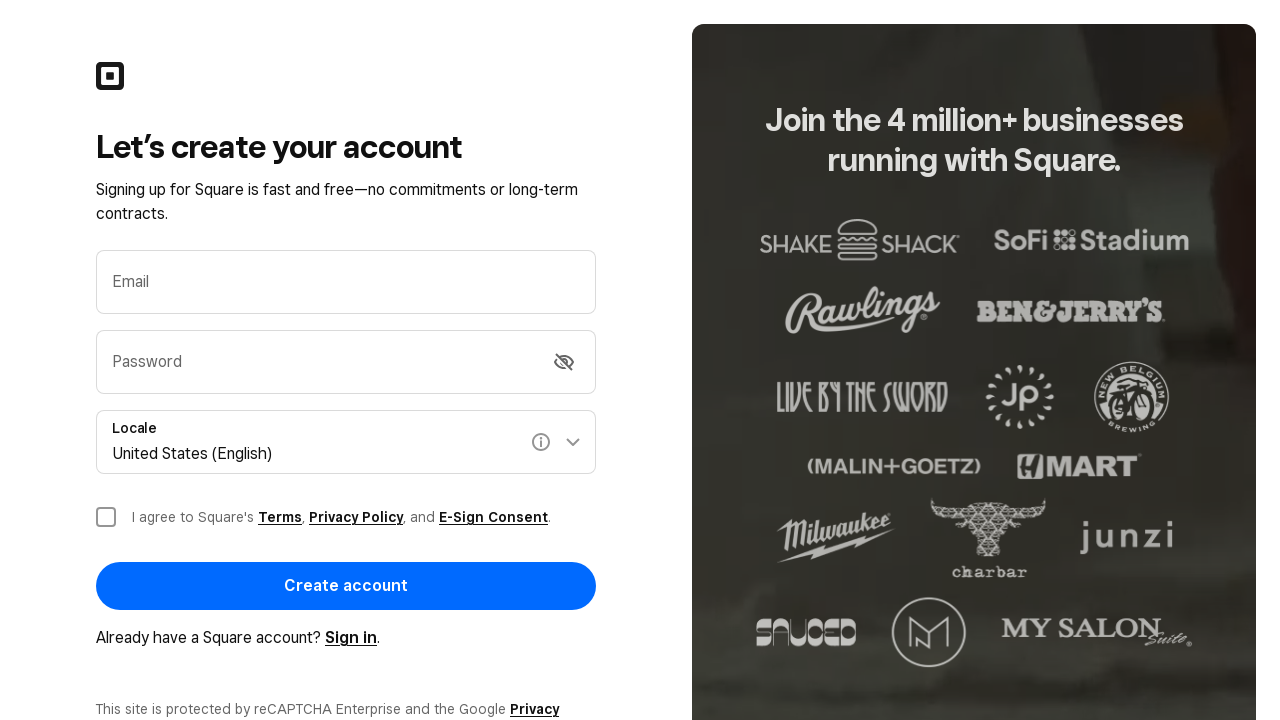

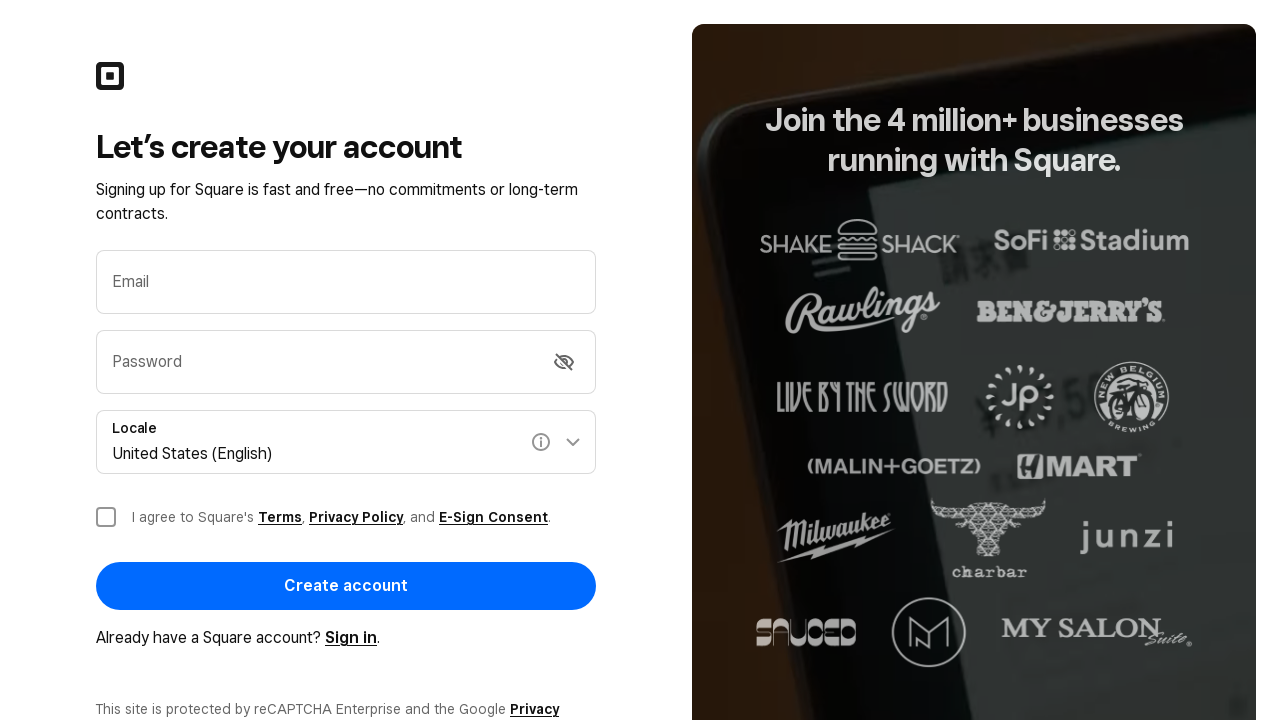